Tests adding multiple vegetable items to cart by finding products by name and clicking their add to cart buttons

Starting URL: https://rahulshettyacademy.com/seleniumPractise/#/

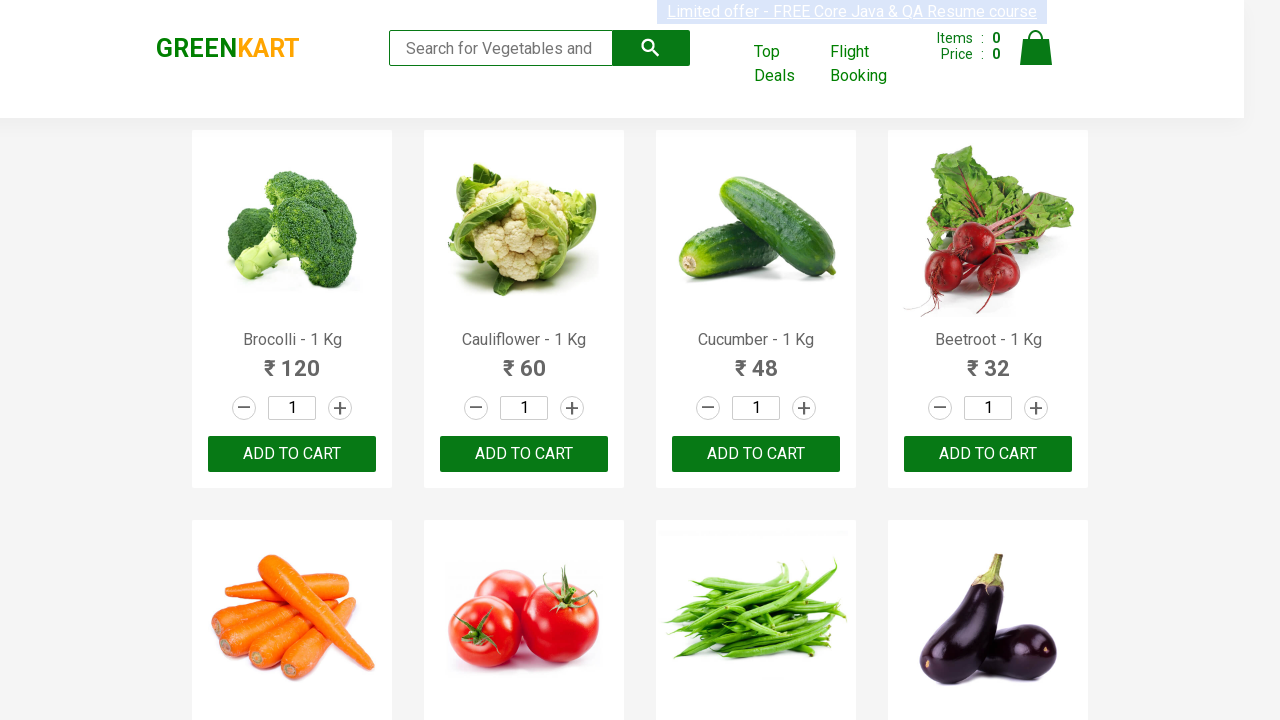

Waited for product names to load
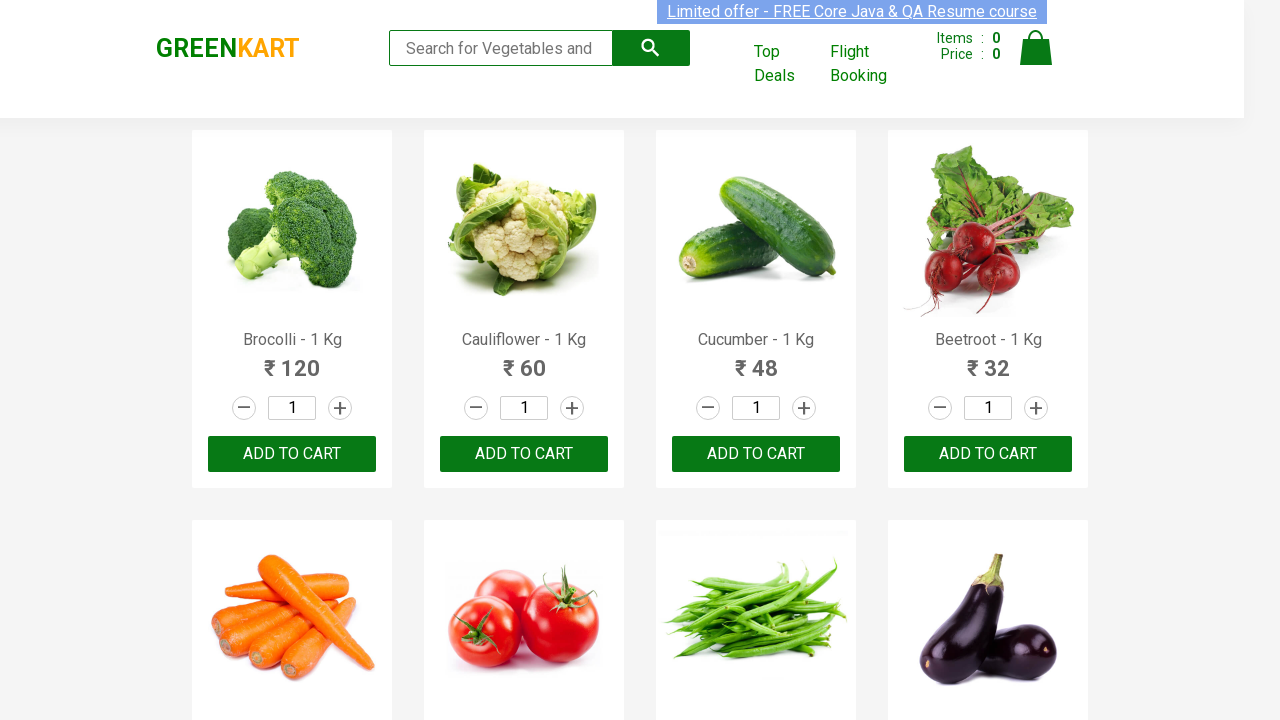

Retrieved all product name elements
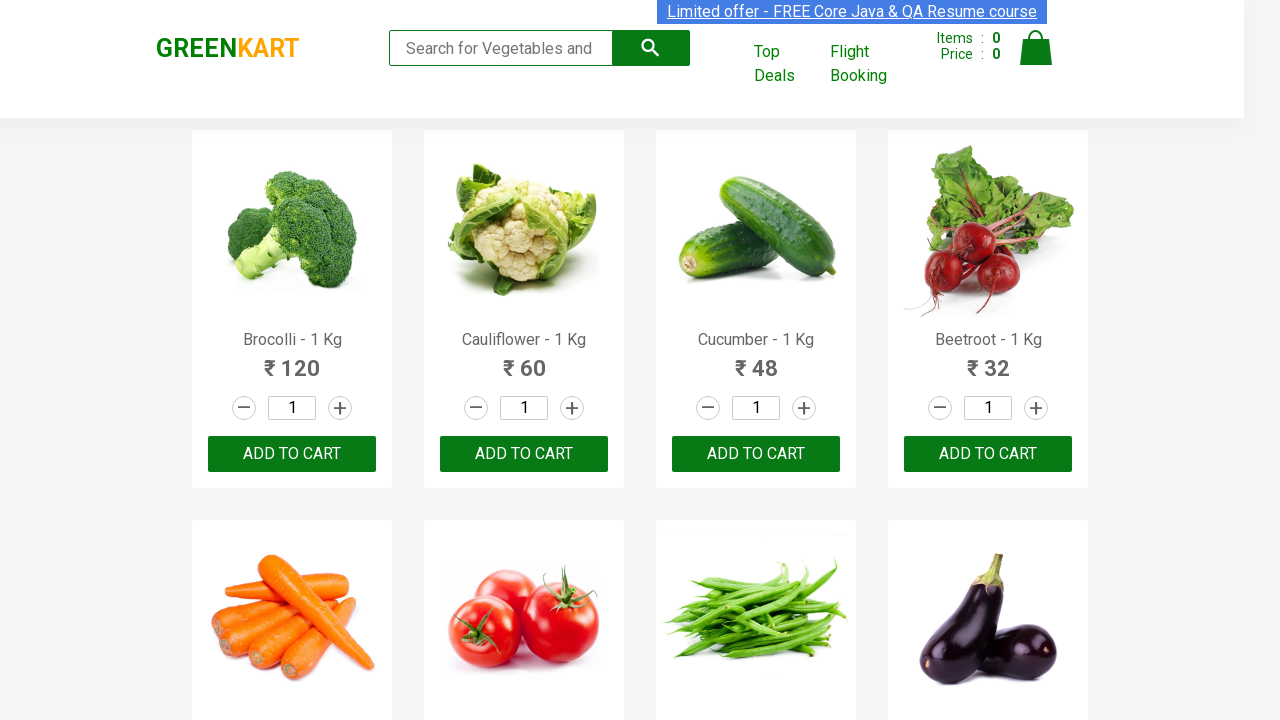

Clicked 'Add to Cart' button for Brocolli at (292, 454) on div.product-action > button >> nth=0
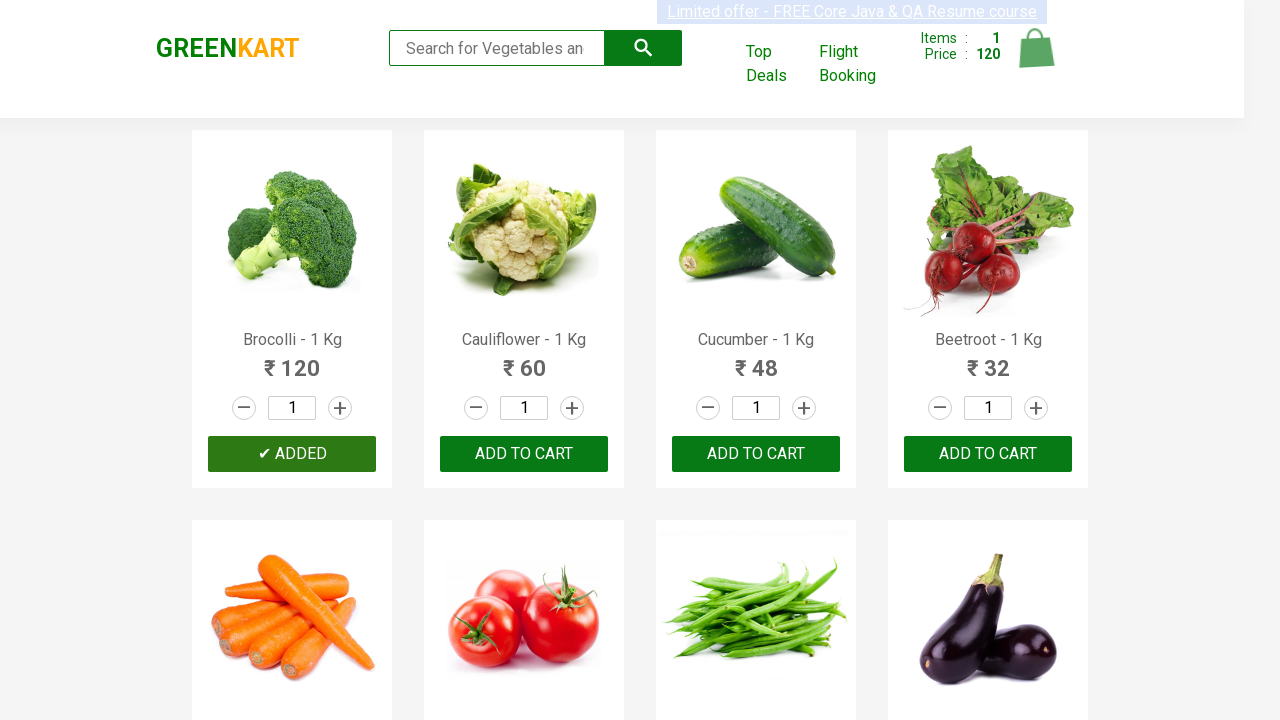

Clicked 'Add to Cart' button for Cucumber at (756, 454) on div.product-action > button >> nth=2
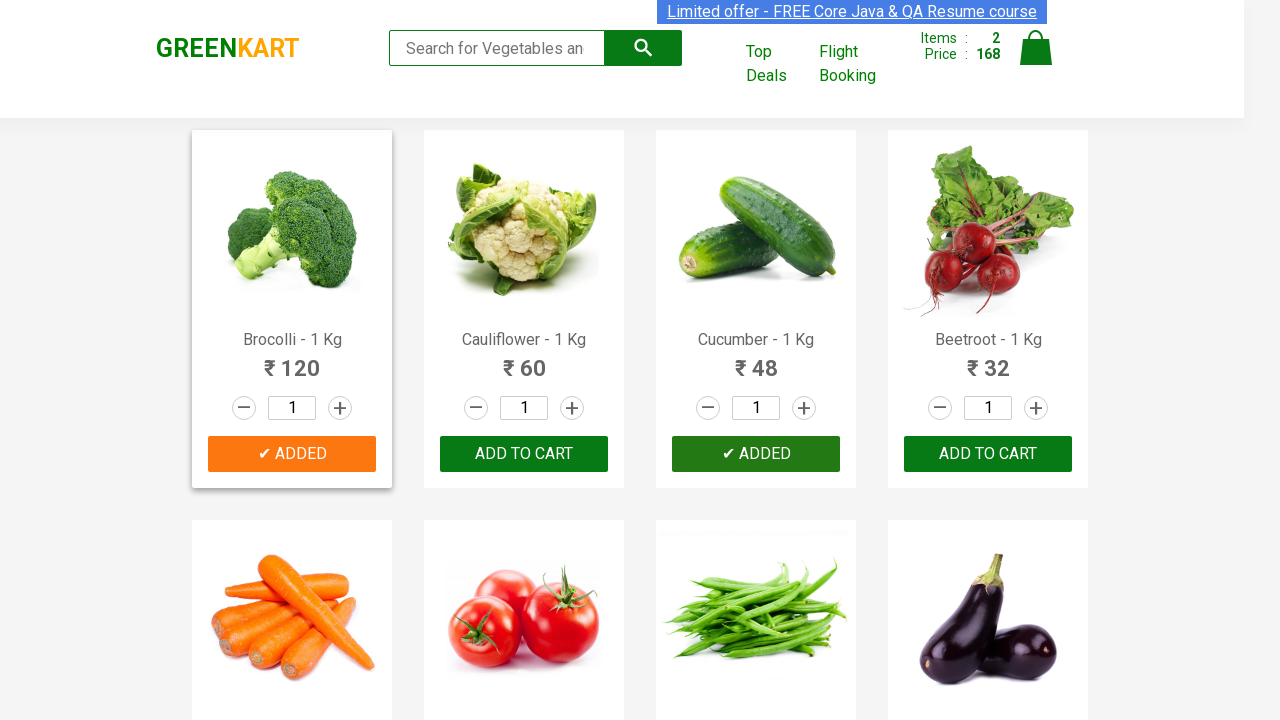

Clicked 'Add to Cart' button for Beetroot at (988, 454) on div.product-action > button >> nth=3
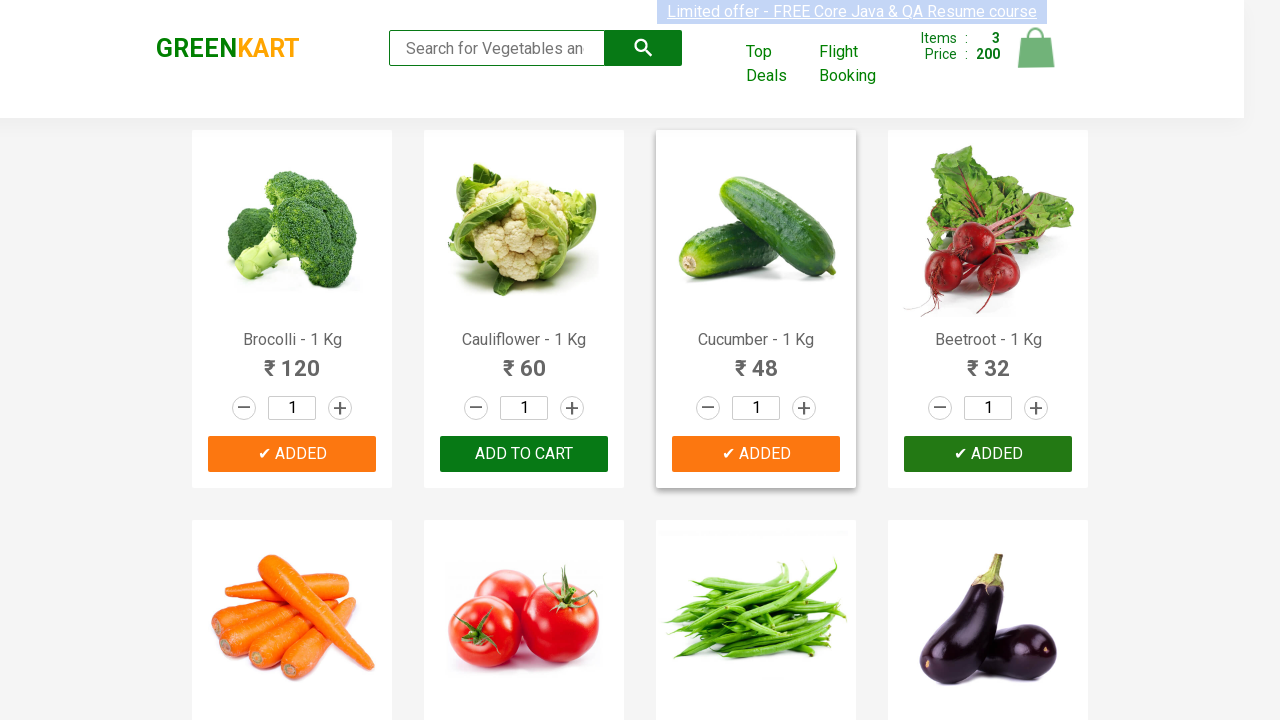

Clicked 'Add to Cart' button for Carrot at (292, 360) on div.product-action > button >> nth=4
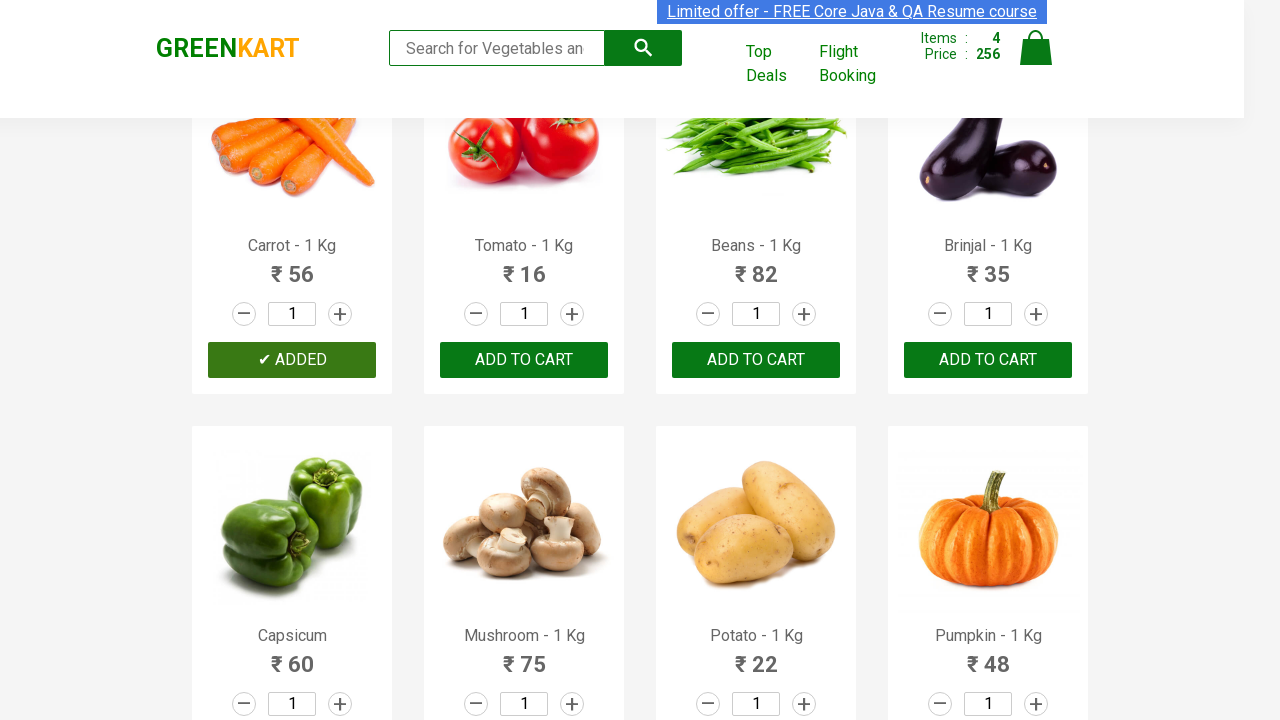

All 4 required vegetable items added to cart
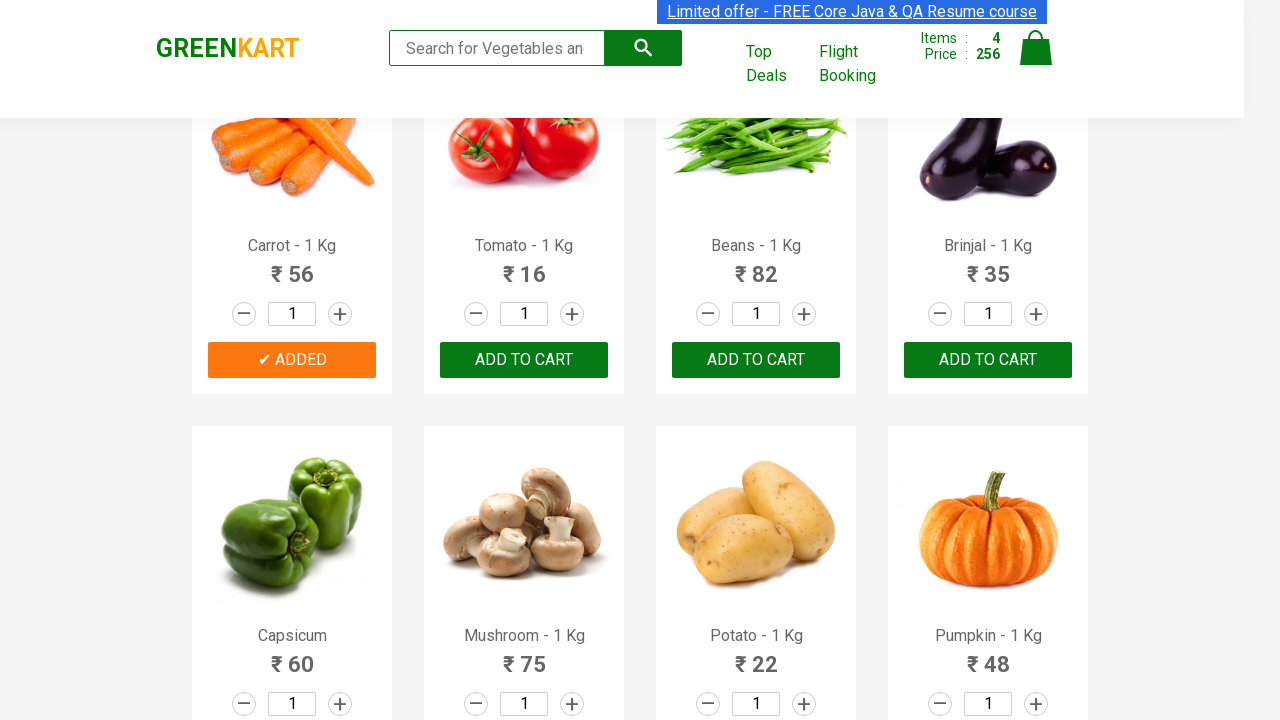

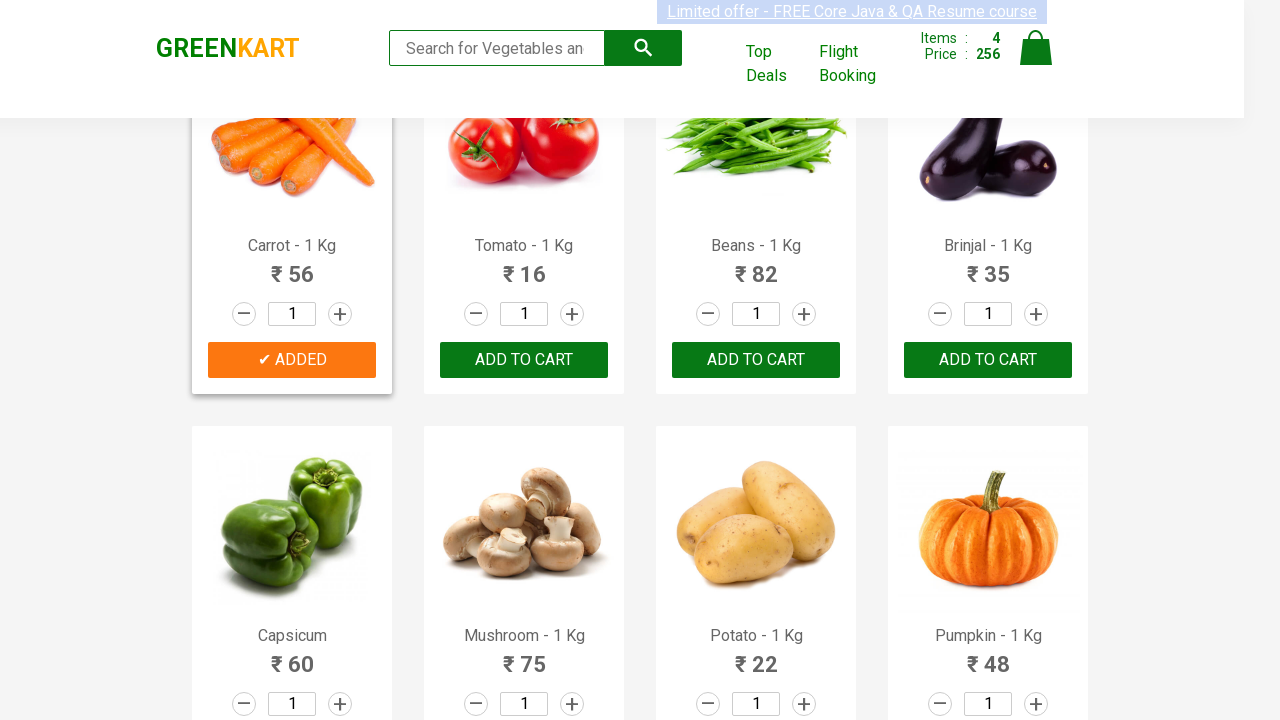